Tests the add/remove elements functionality by clicking the Add Element button to create a delete button, verifying it appears, then clicking the delete button to remove it

Starting URL: https://the-internet.herokuapp.com/add_remove_elements/

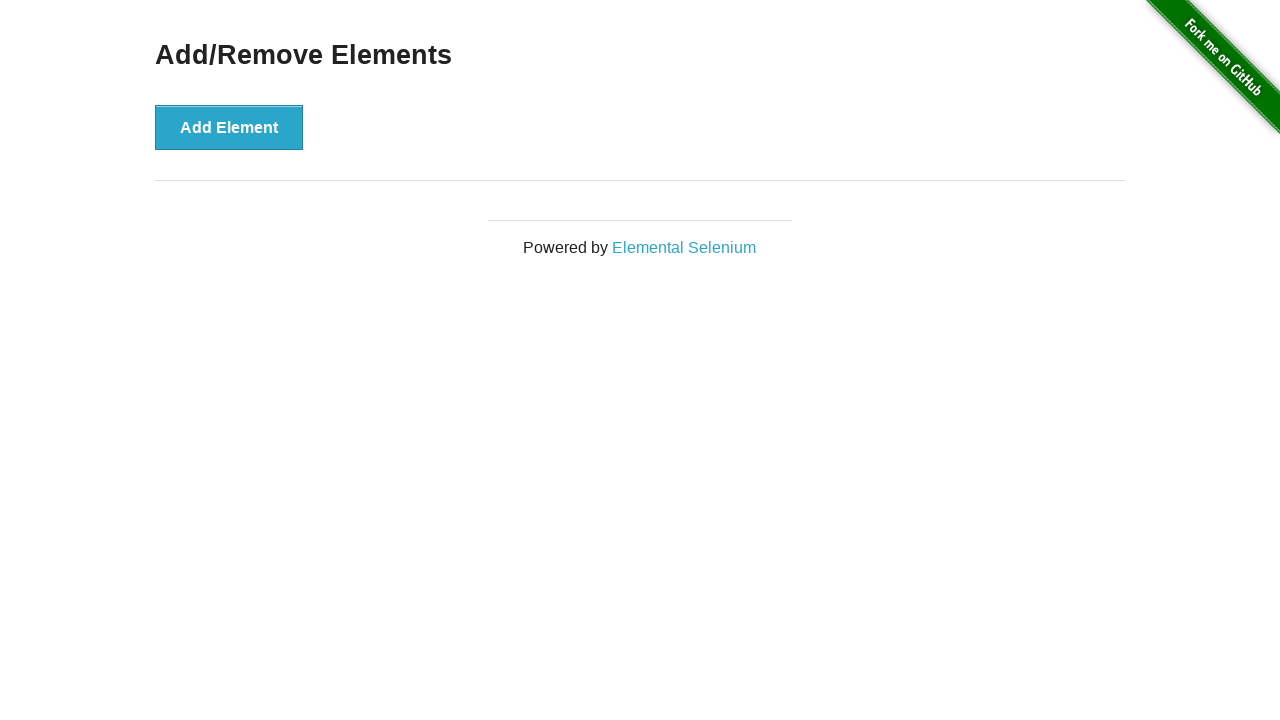

Clicked Add Element button to create a delete button at (229, 127) on button[onclick='addElement()']
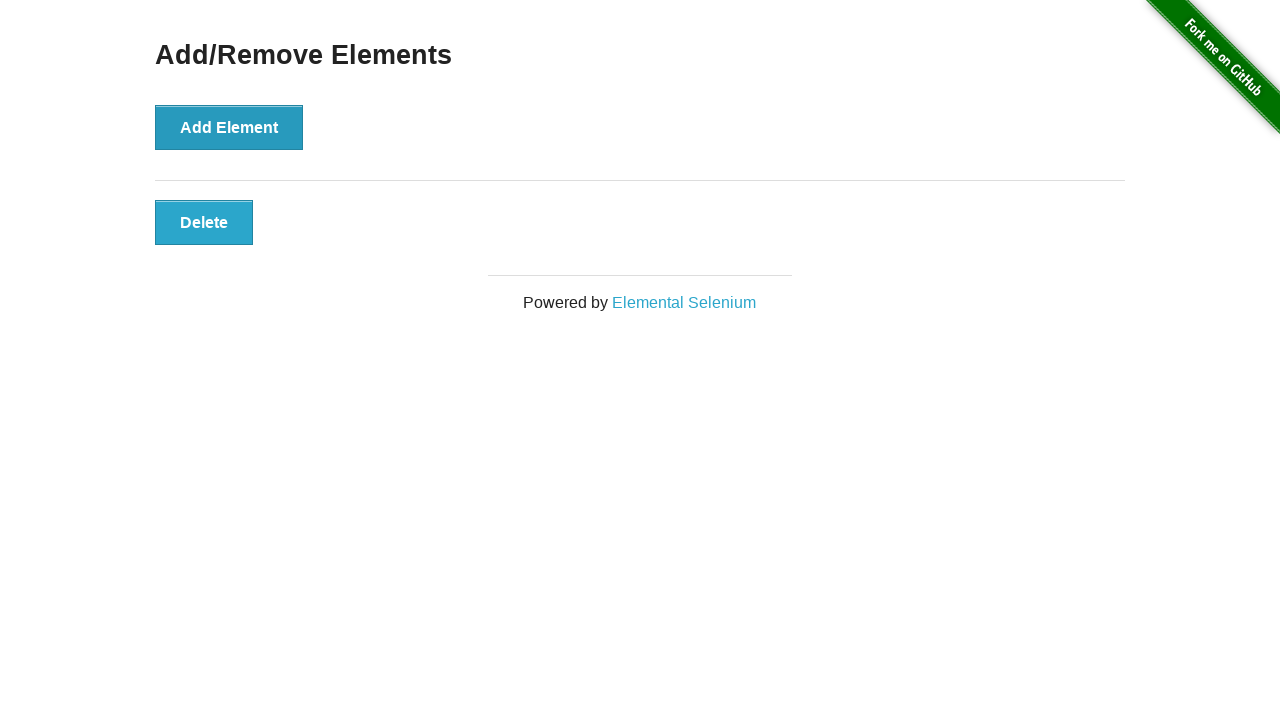

Delete button appeared on the page
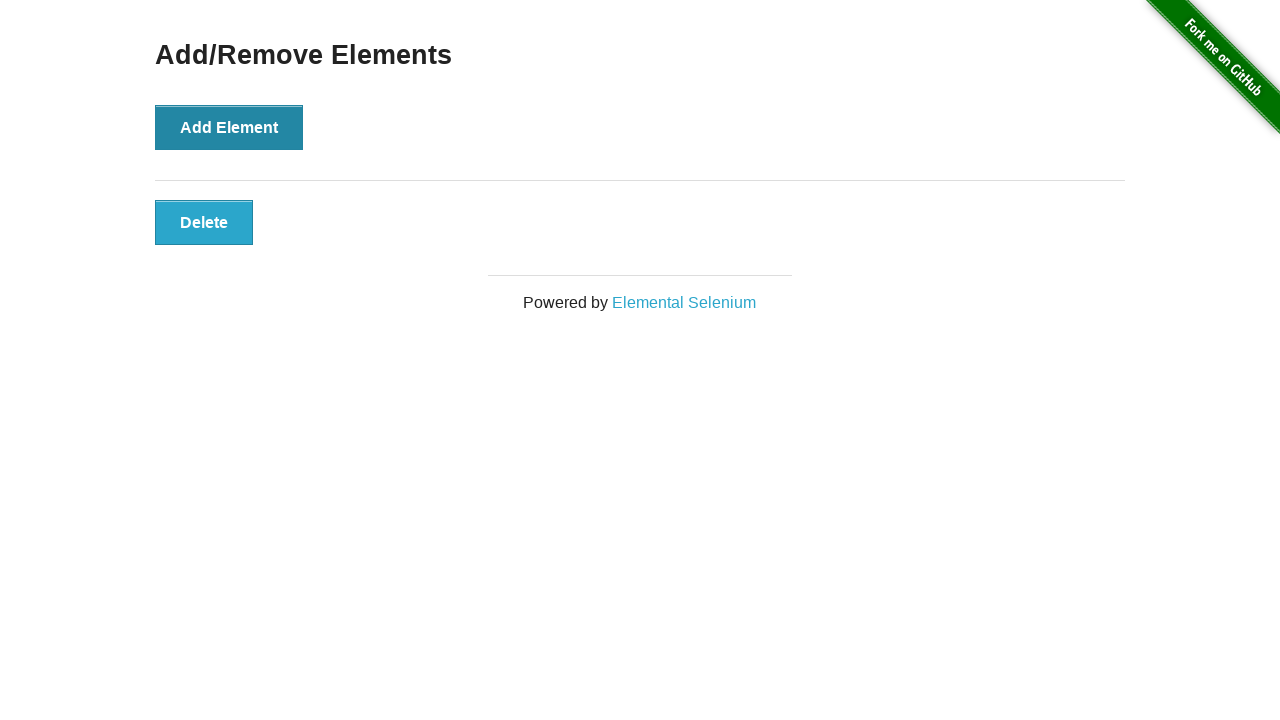

Clicked the delete button to remove the element at (204, 222) on button.added-manually
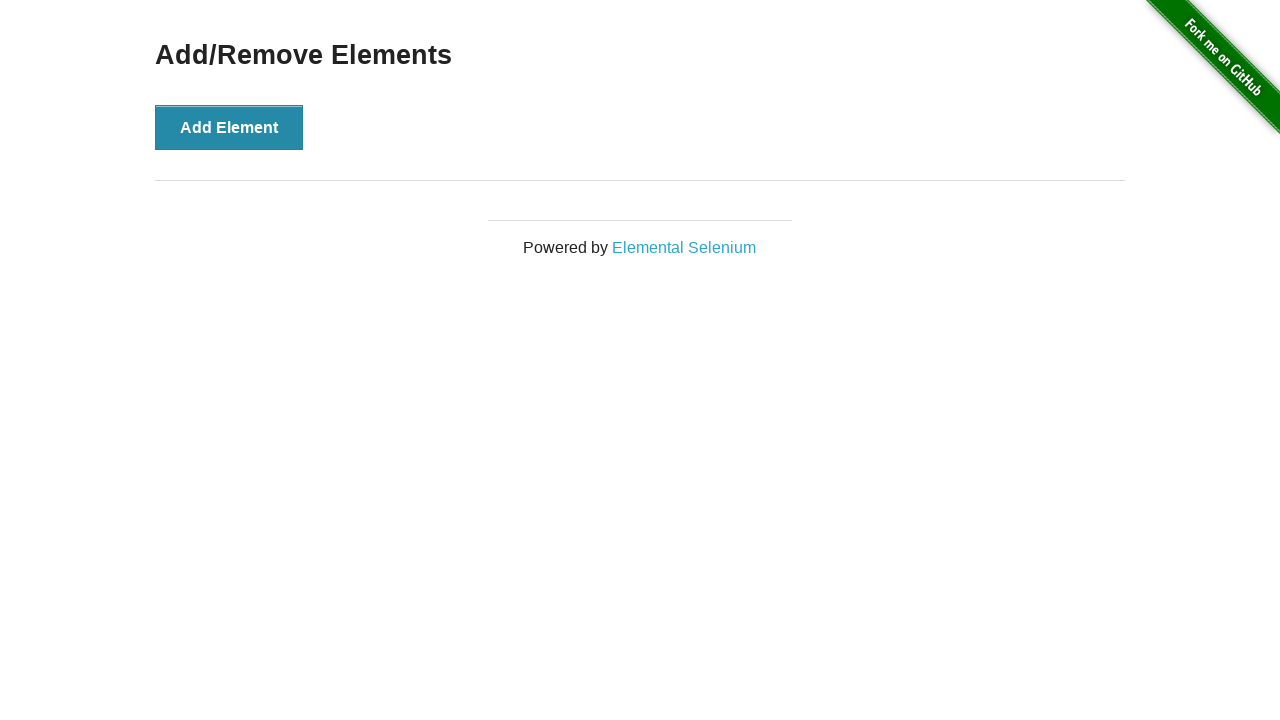

Verified that the delete button has been removed from the page
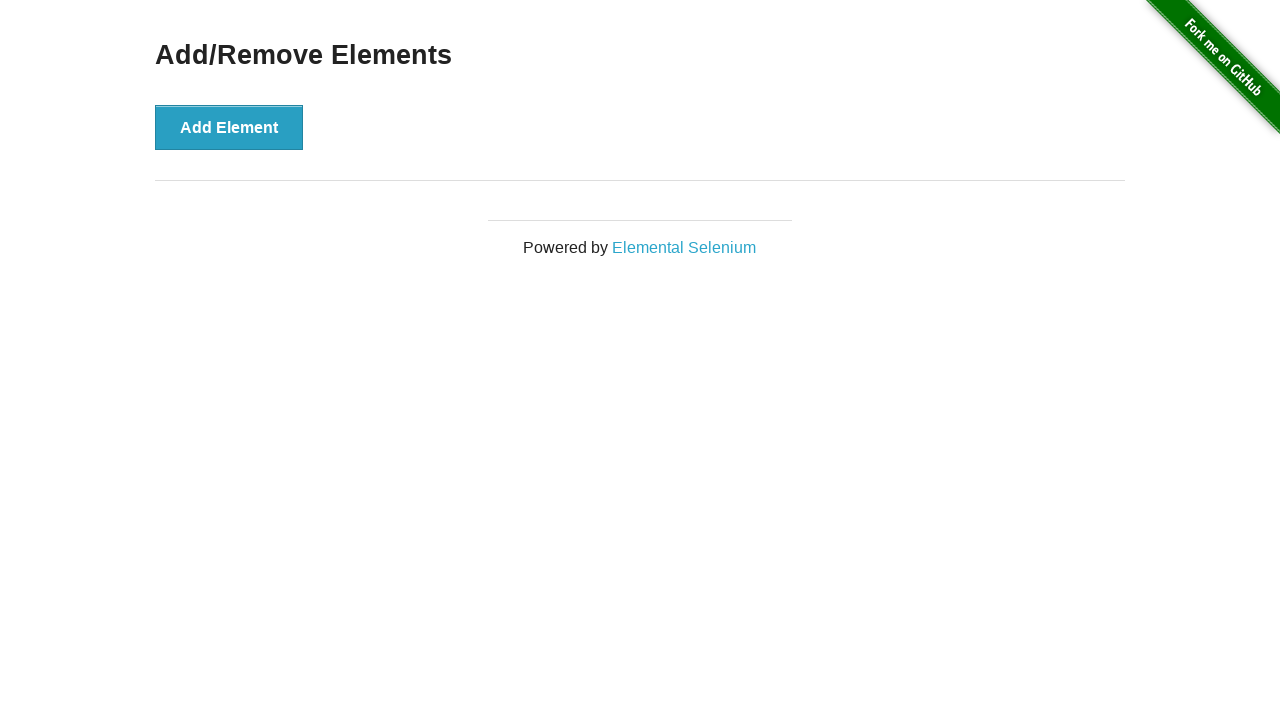

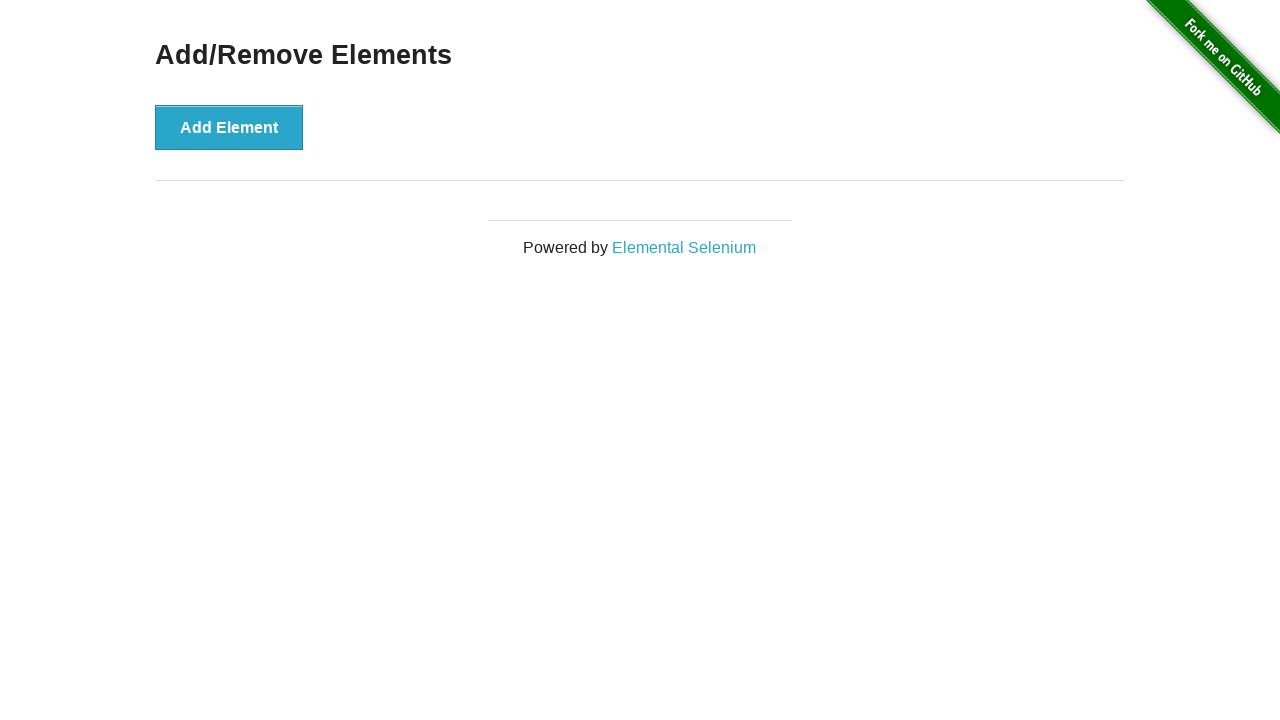